Tests displaying jQuery Growl notification messages on a page by injecting jQuery and jQuery Growl libraries via JavaScript execution, then triggering notification displays.

Starting URL: http://the-internet.herokuapp.com

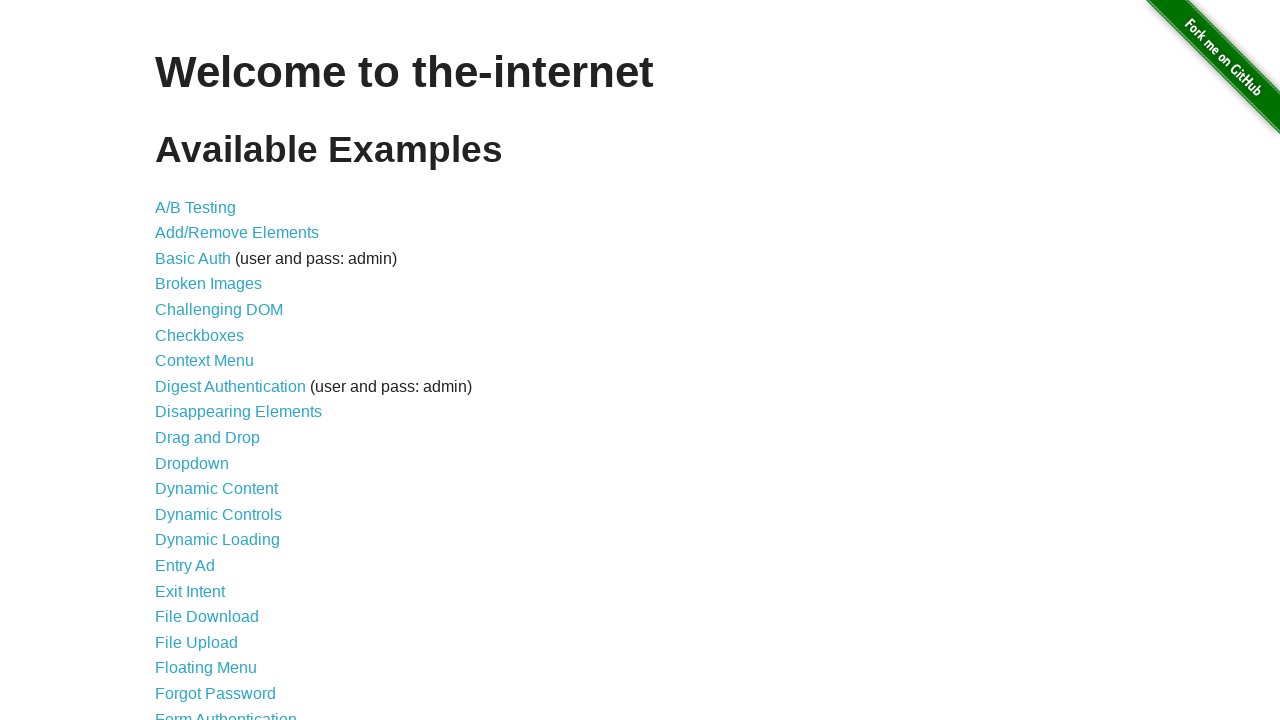

Injected jQuery library into page if not already present
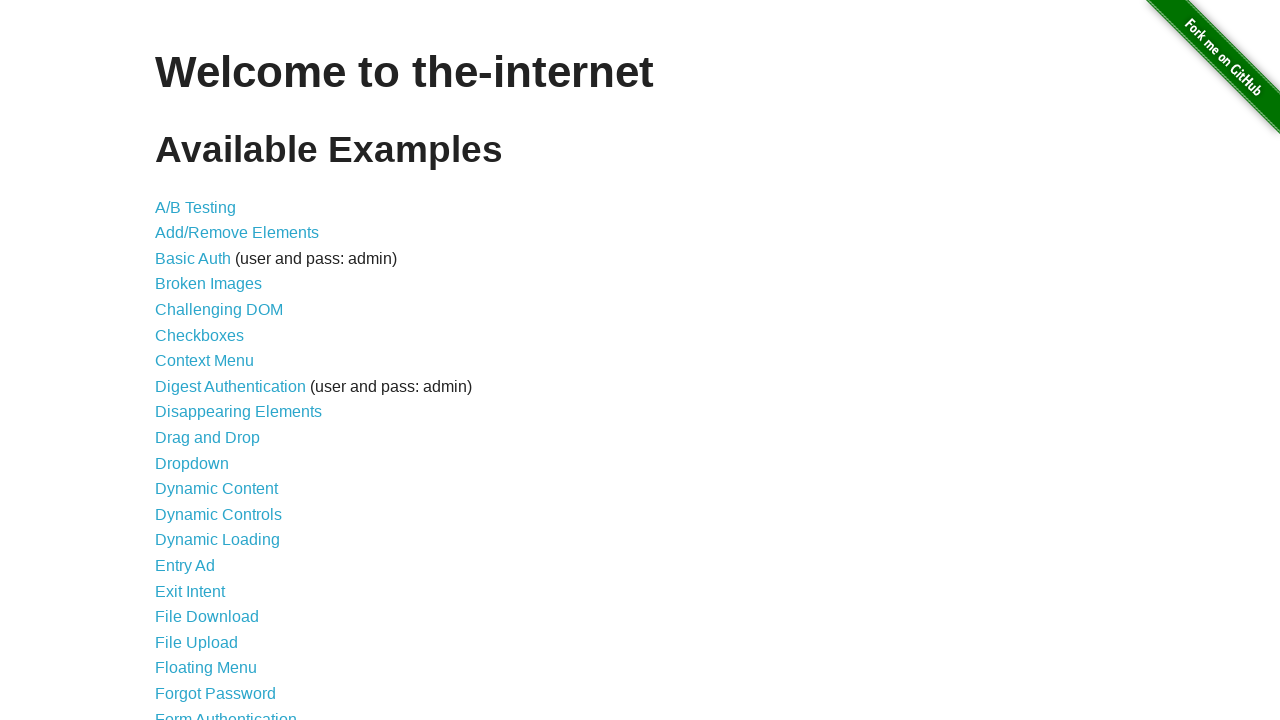

Waited for jQuery to load and become available
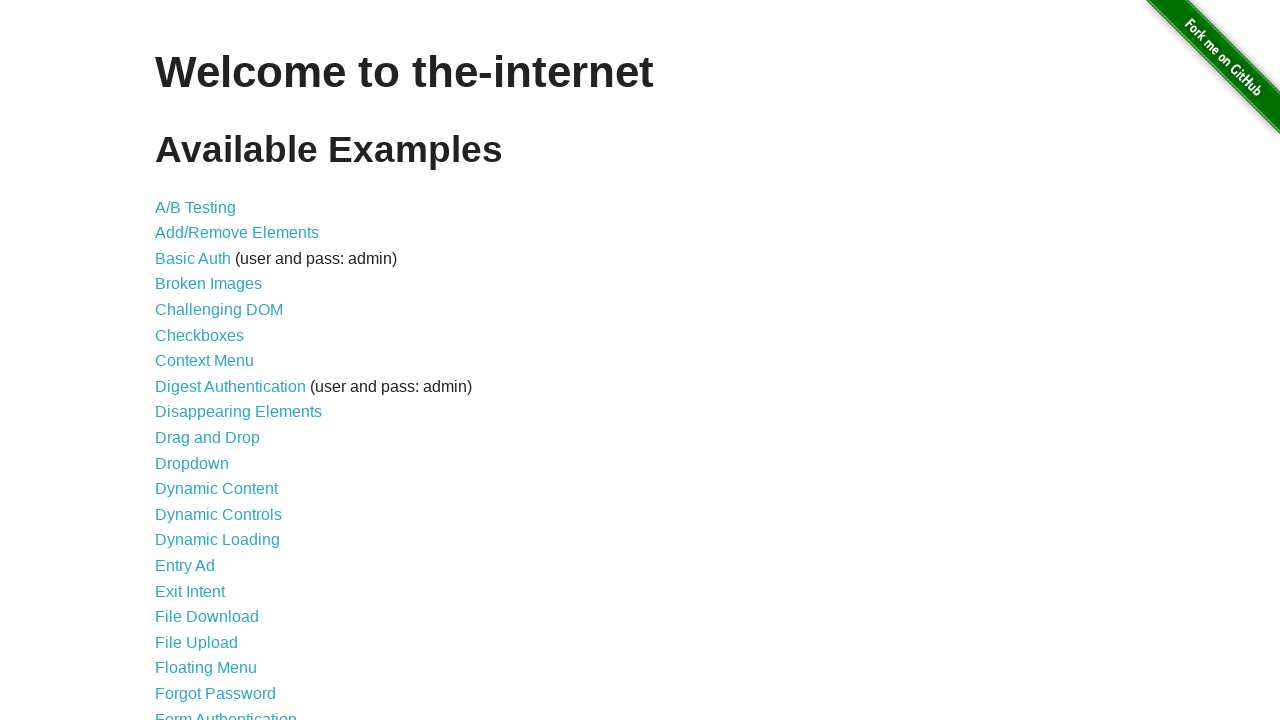

Injected jQuery Growl JavaScript library via jQuery getScript
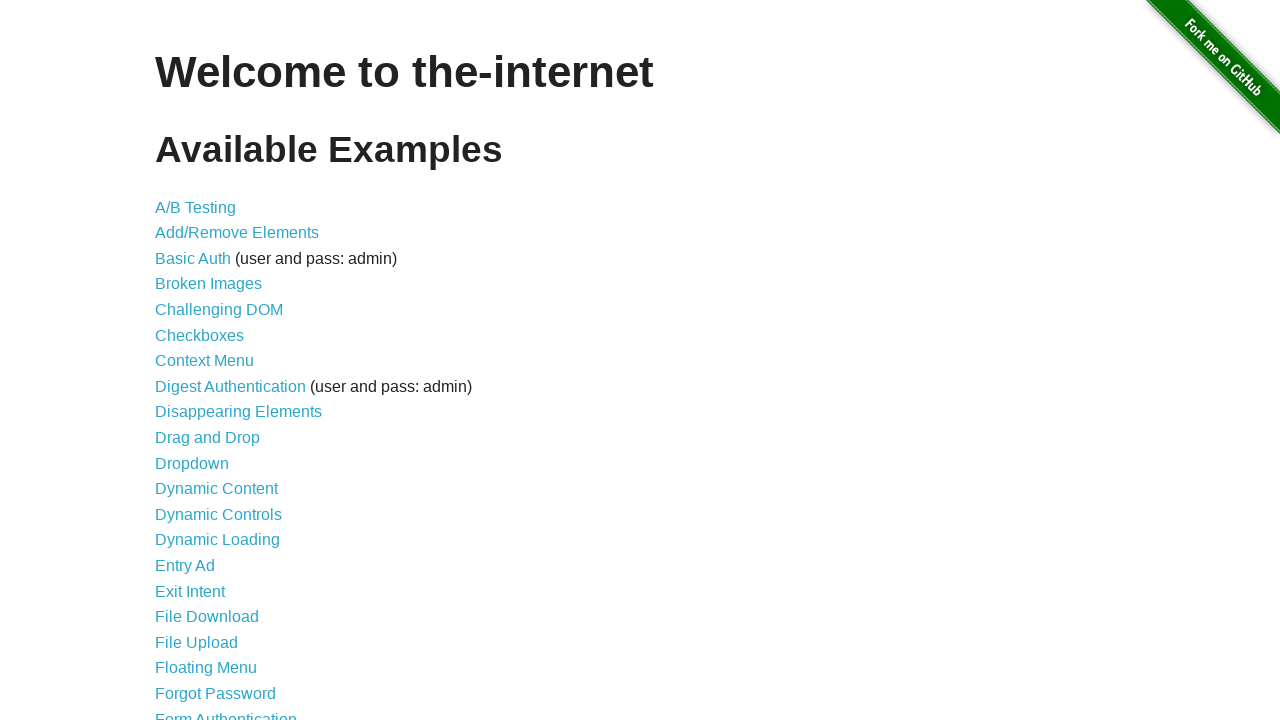

Injected jQuery Growl CSS stylesheet into page head
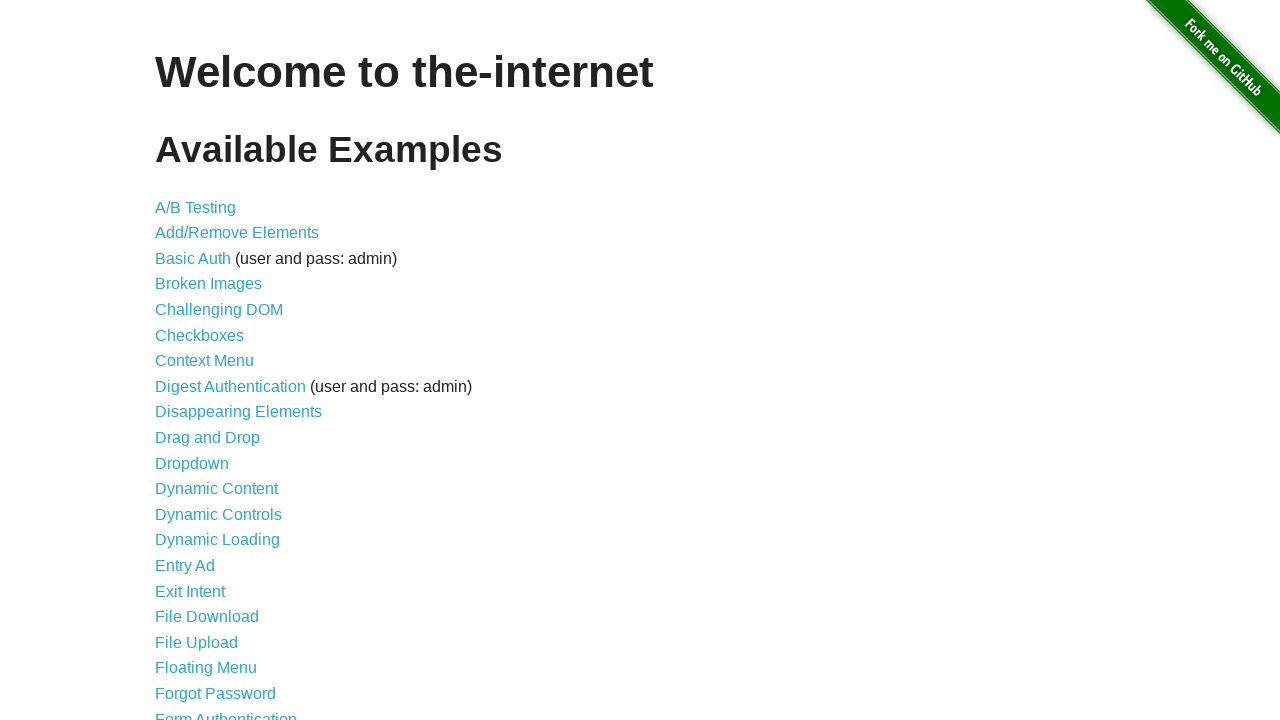

Waited for jQuery Growl plugin to be fully loaded and available
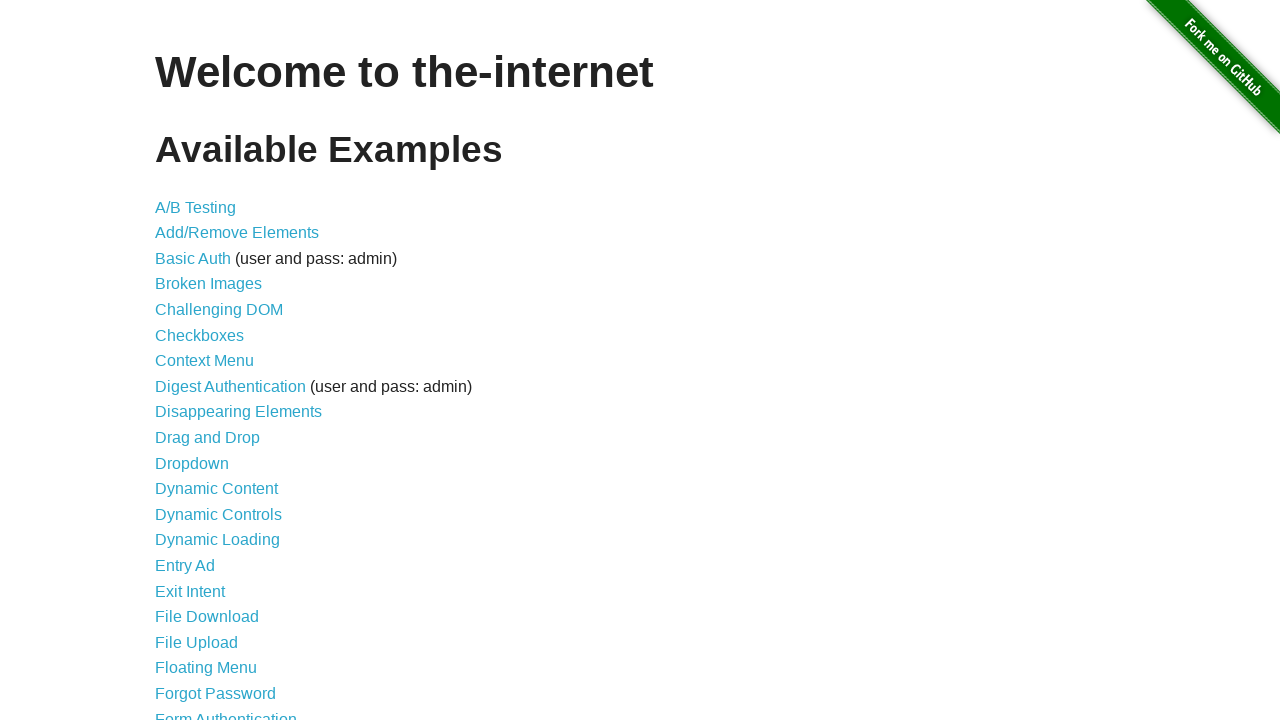

Triggered jQuery Growl notification with title 'GET' and message '/'
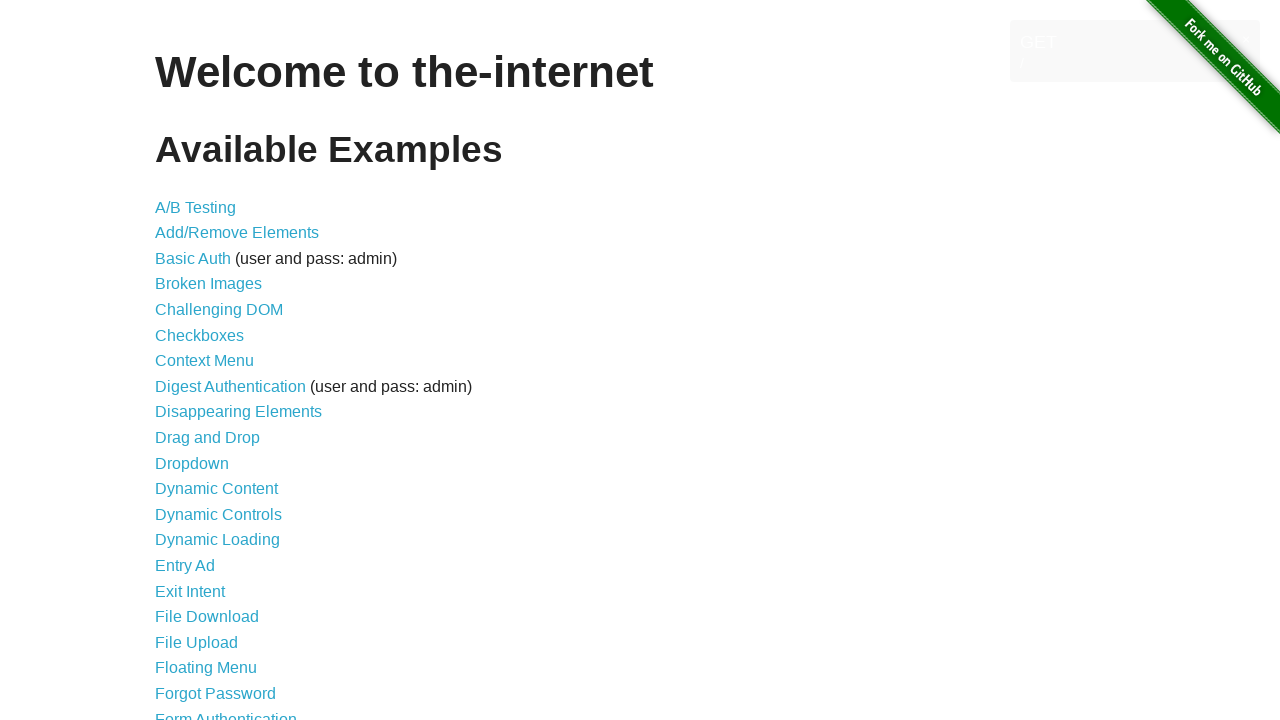

Waited for notification message element to appear on page
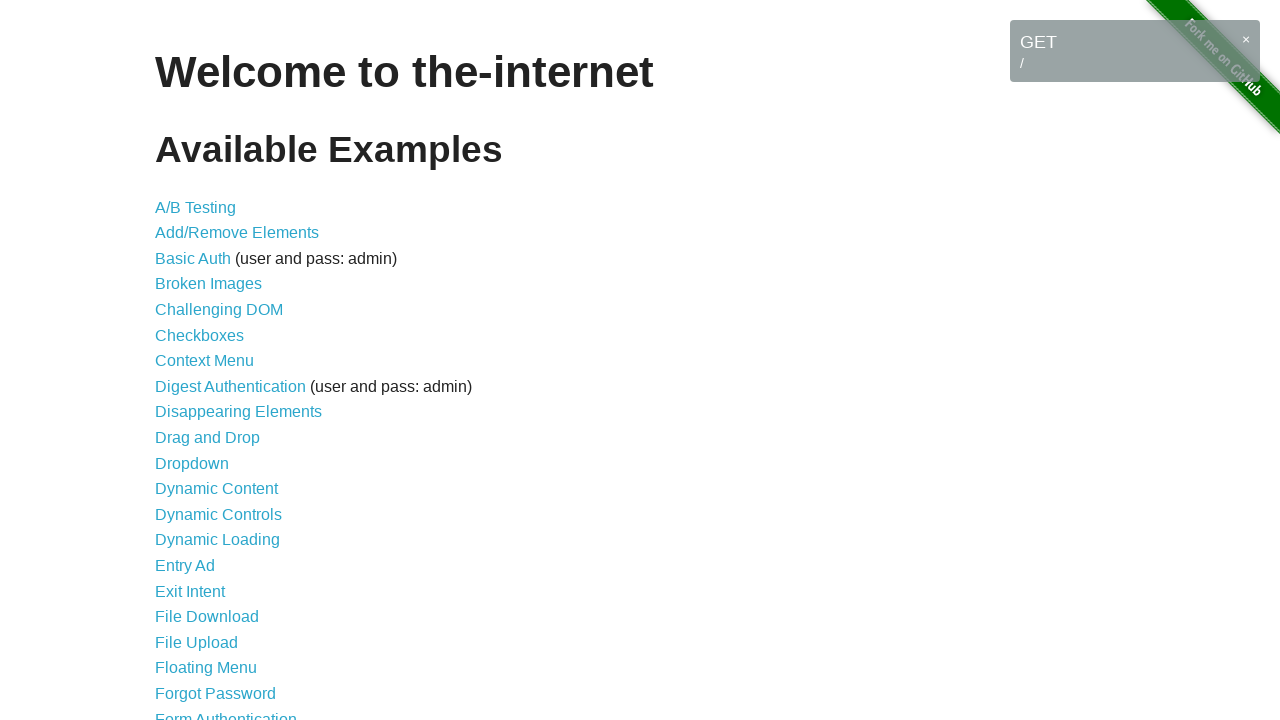

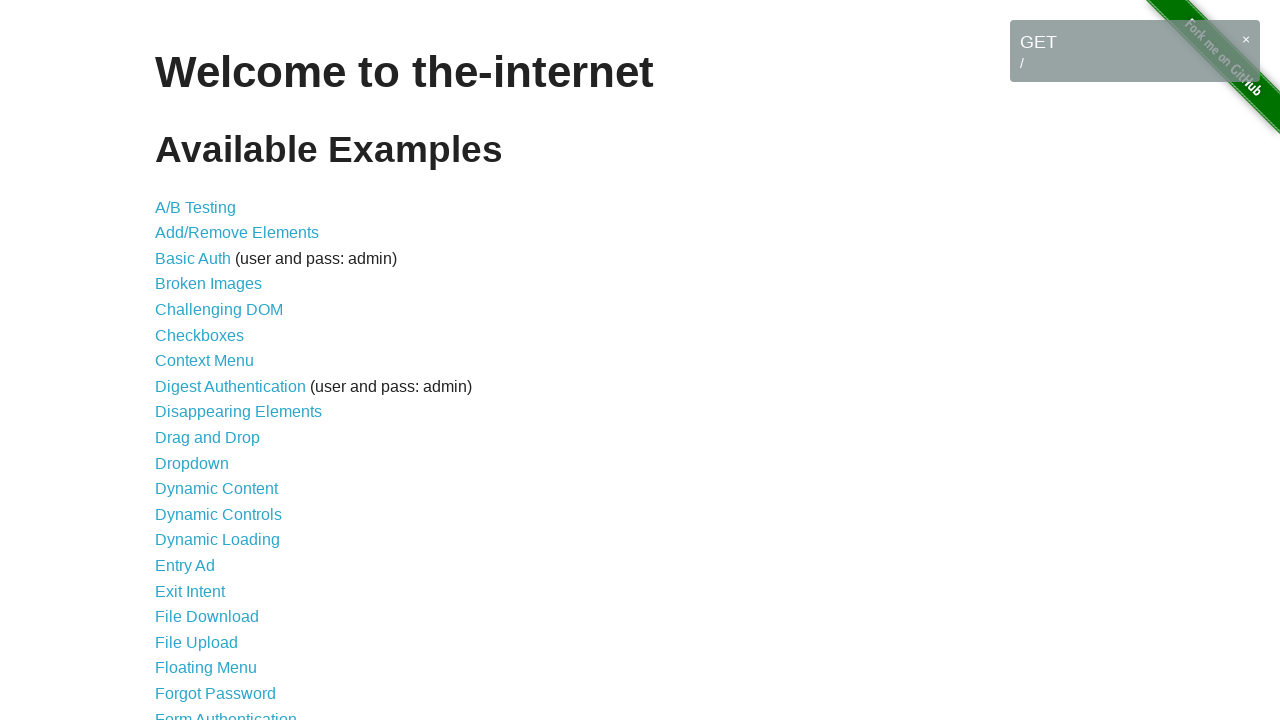